Opens the GitHub homepage, maximizes the browser window, and verifies the page loads by checking the title

Starting URL: https://github.com/

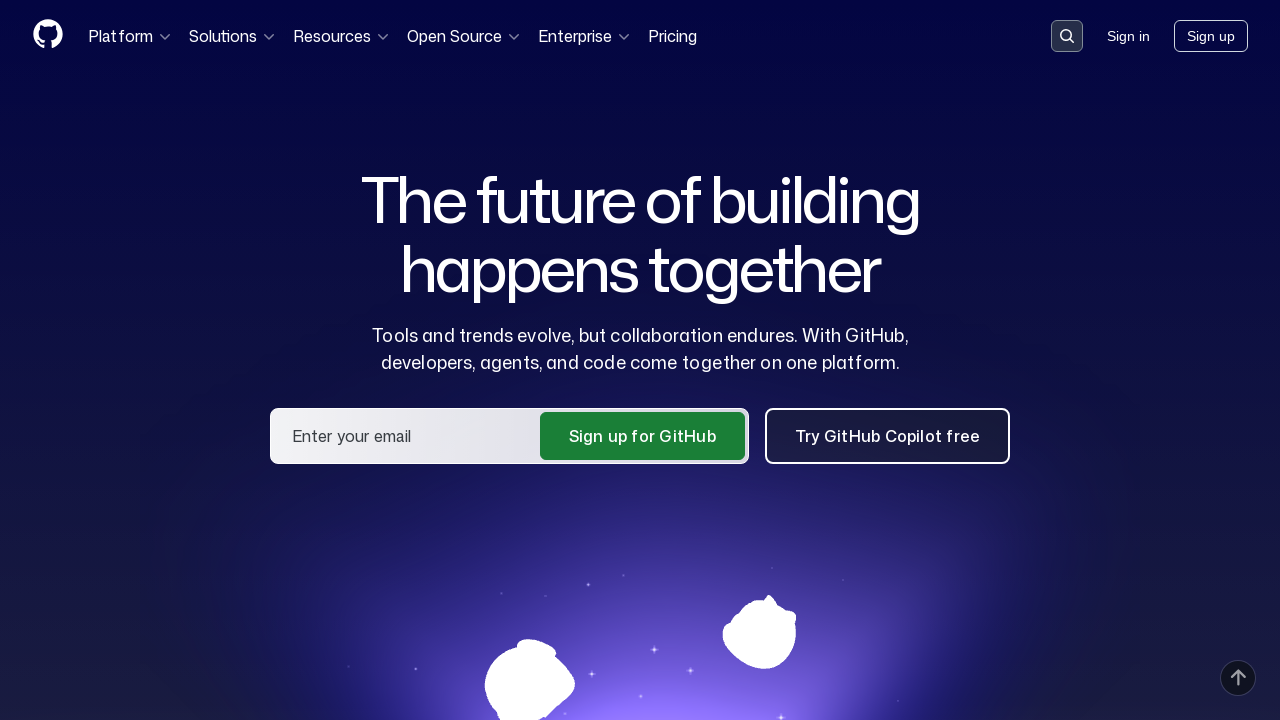

Set viewport size to 1920x1080
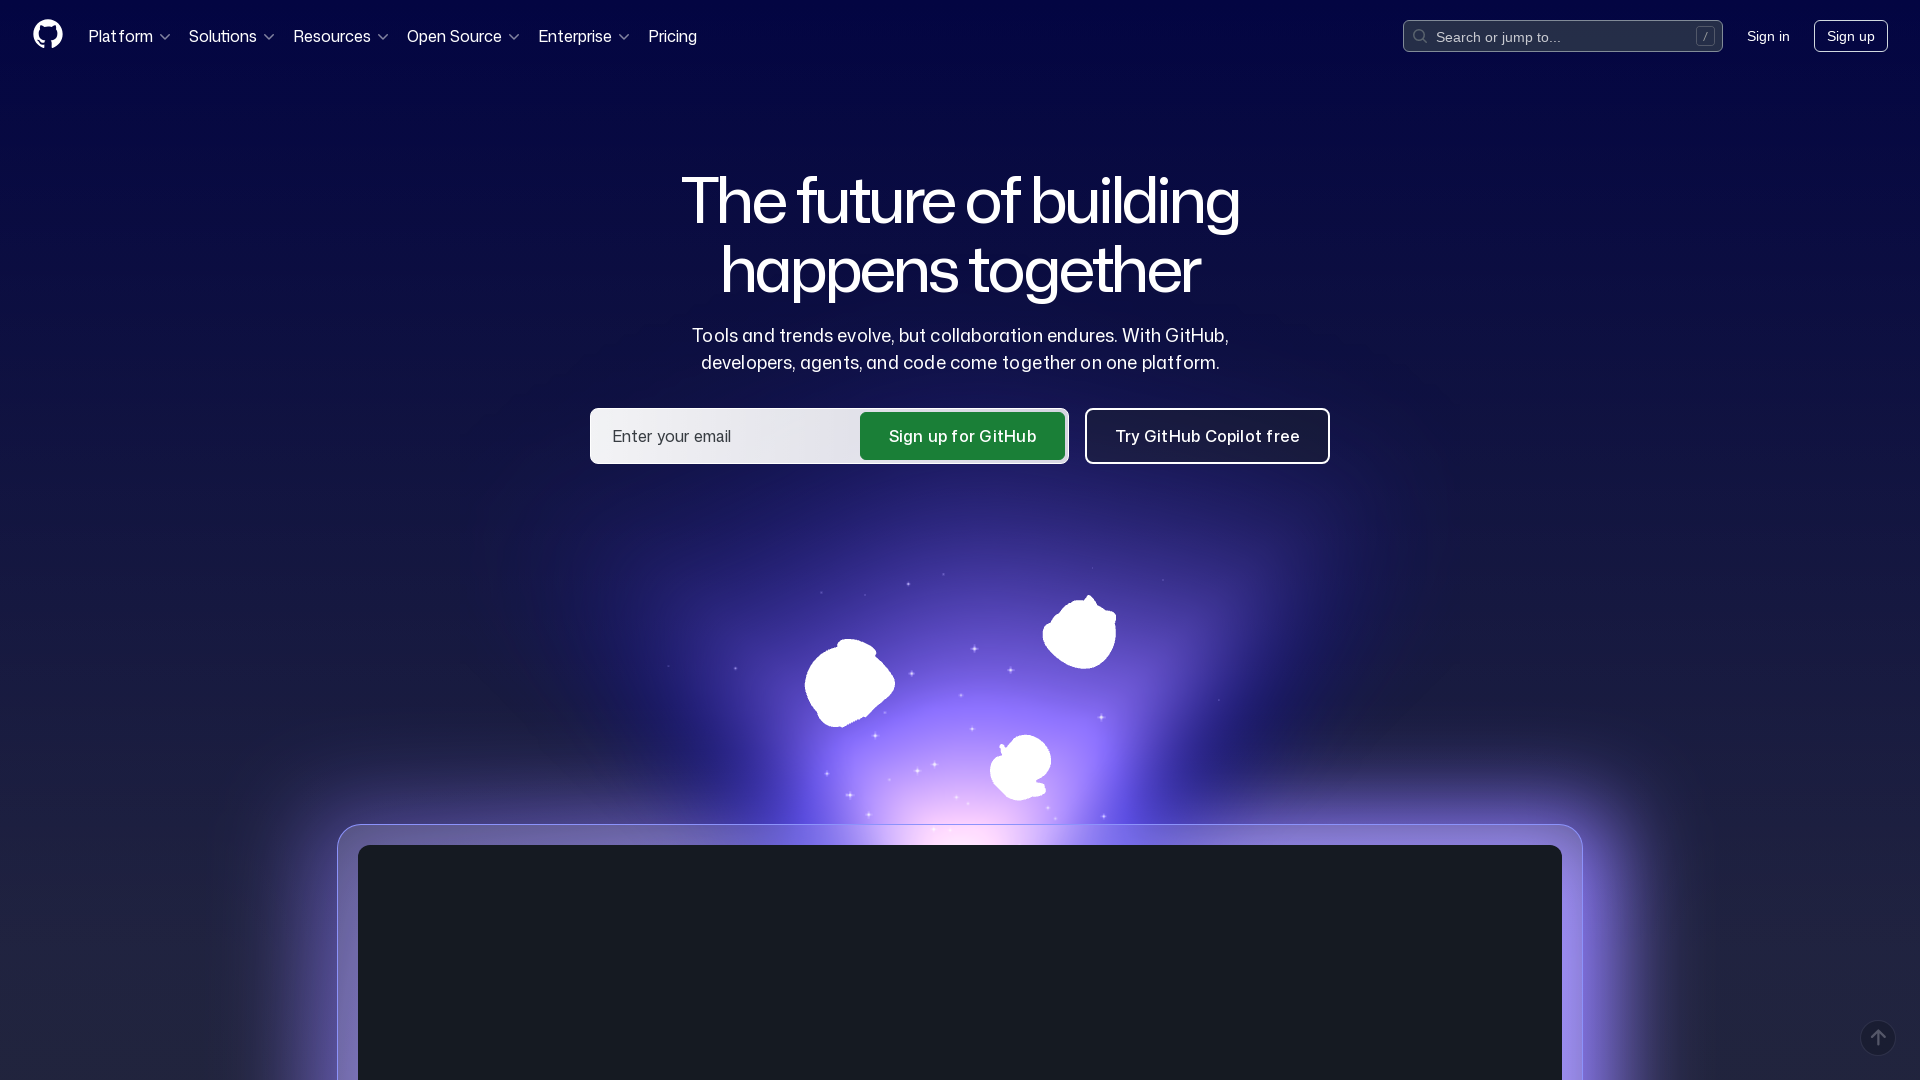

Waited for page to reach domcontentloaded state
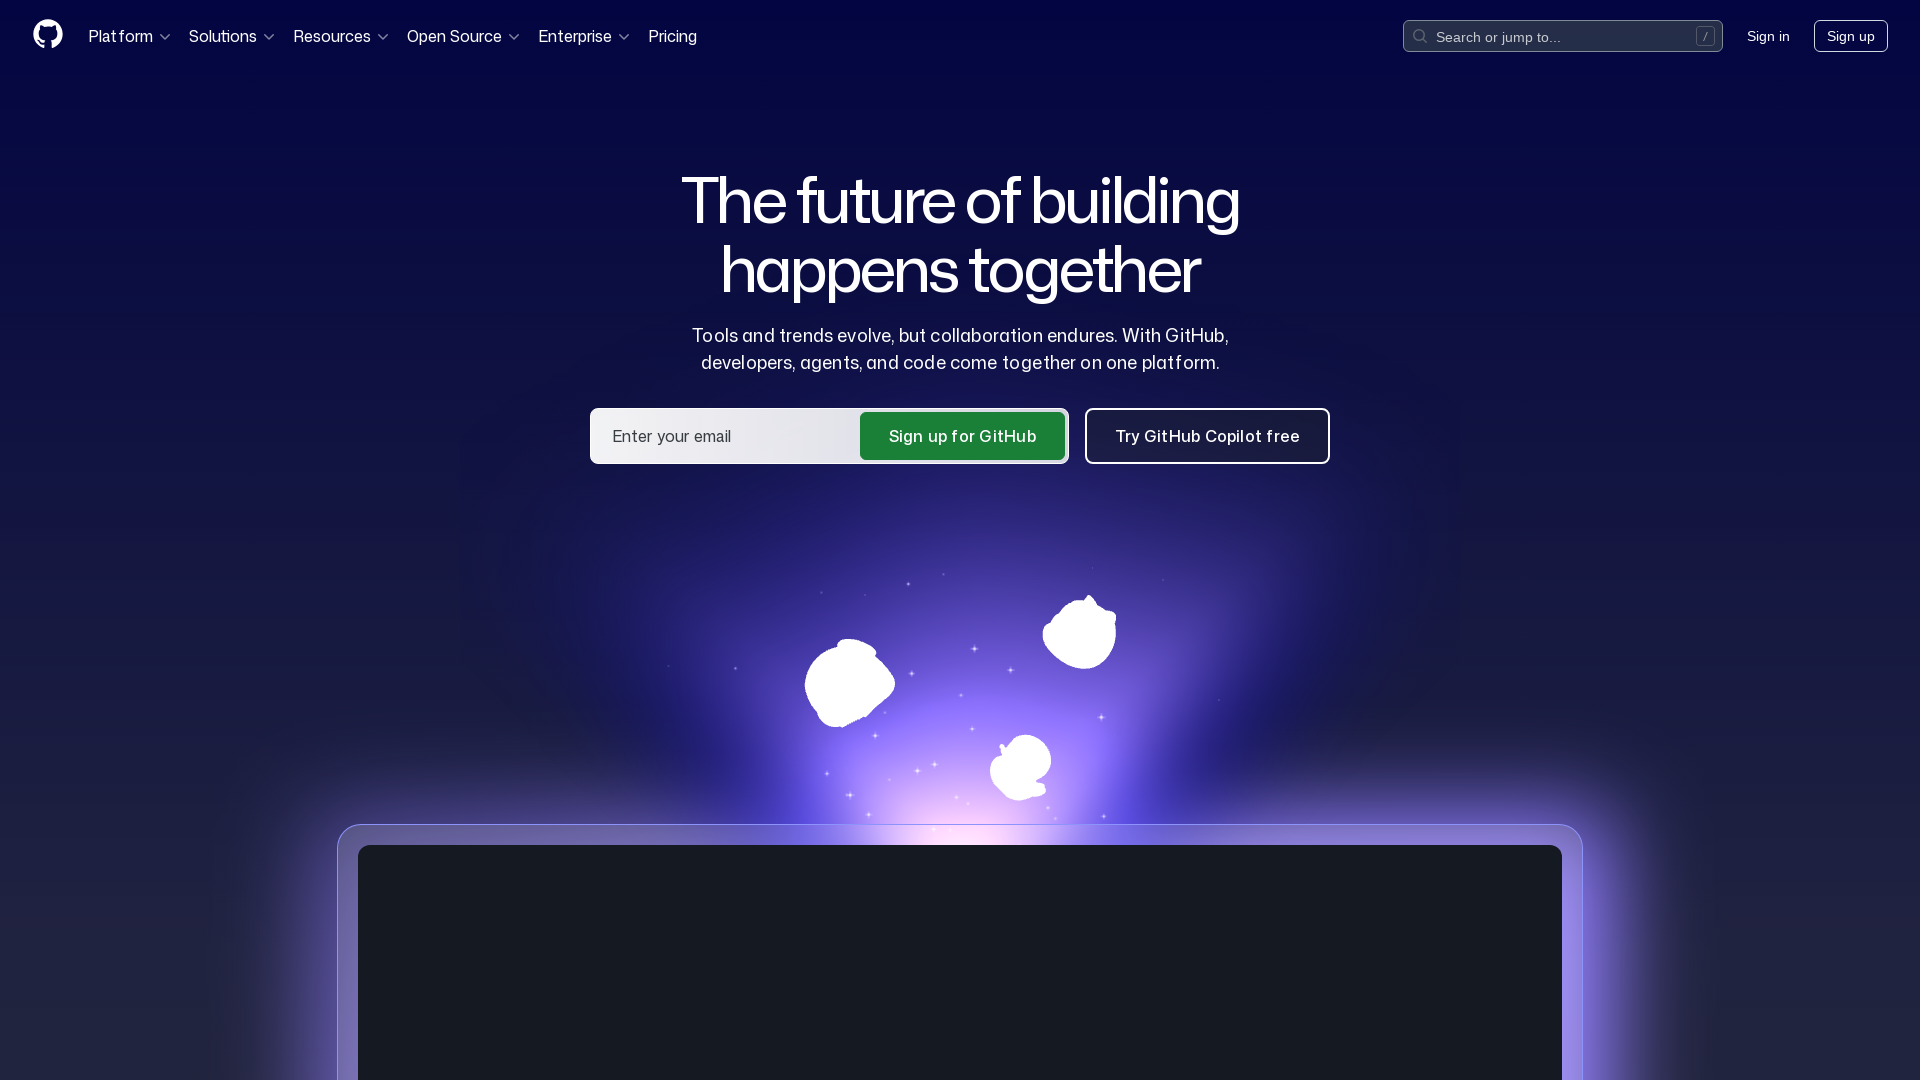

Retrieved page title: GitHub · Change is constant. GitHub keeps you ahead. · GitHub
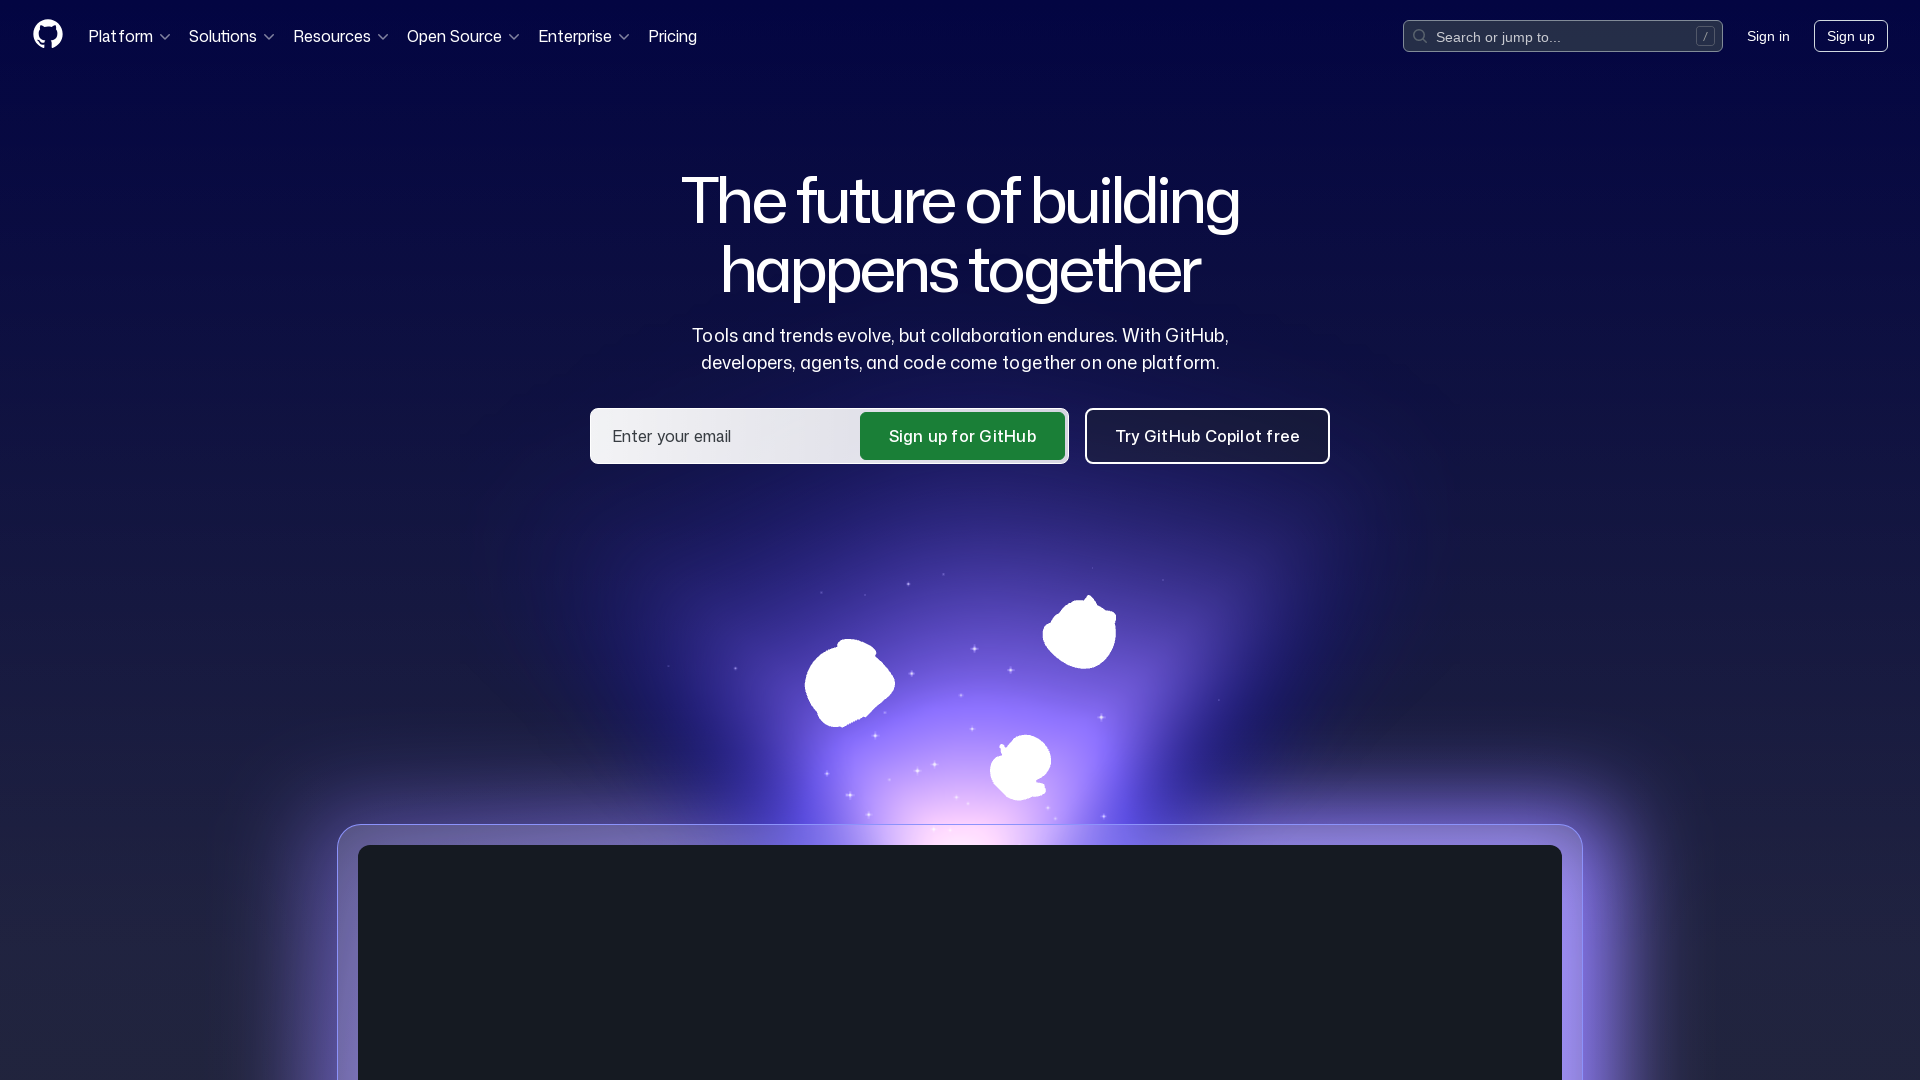

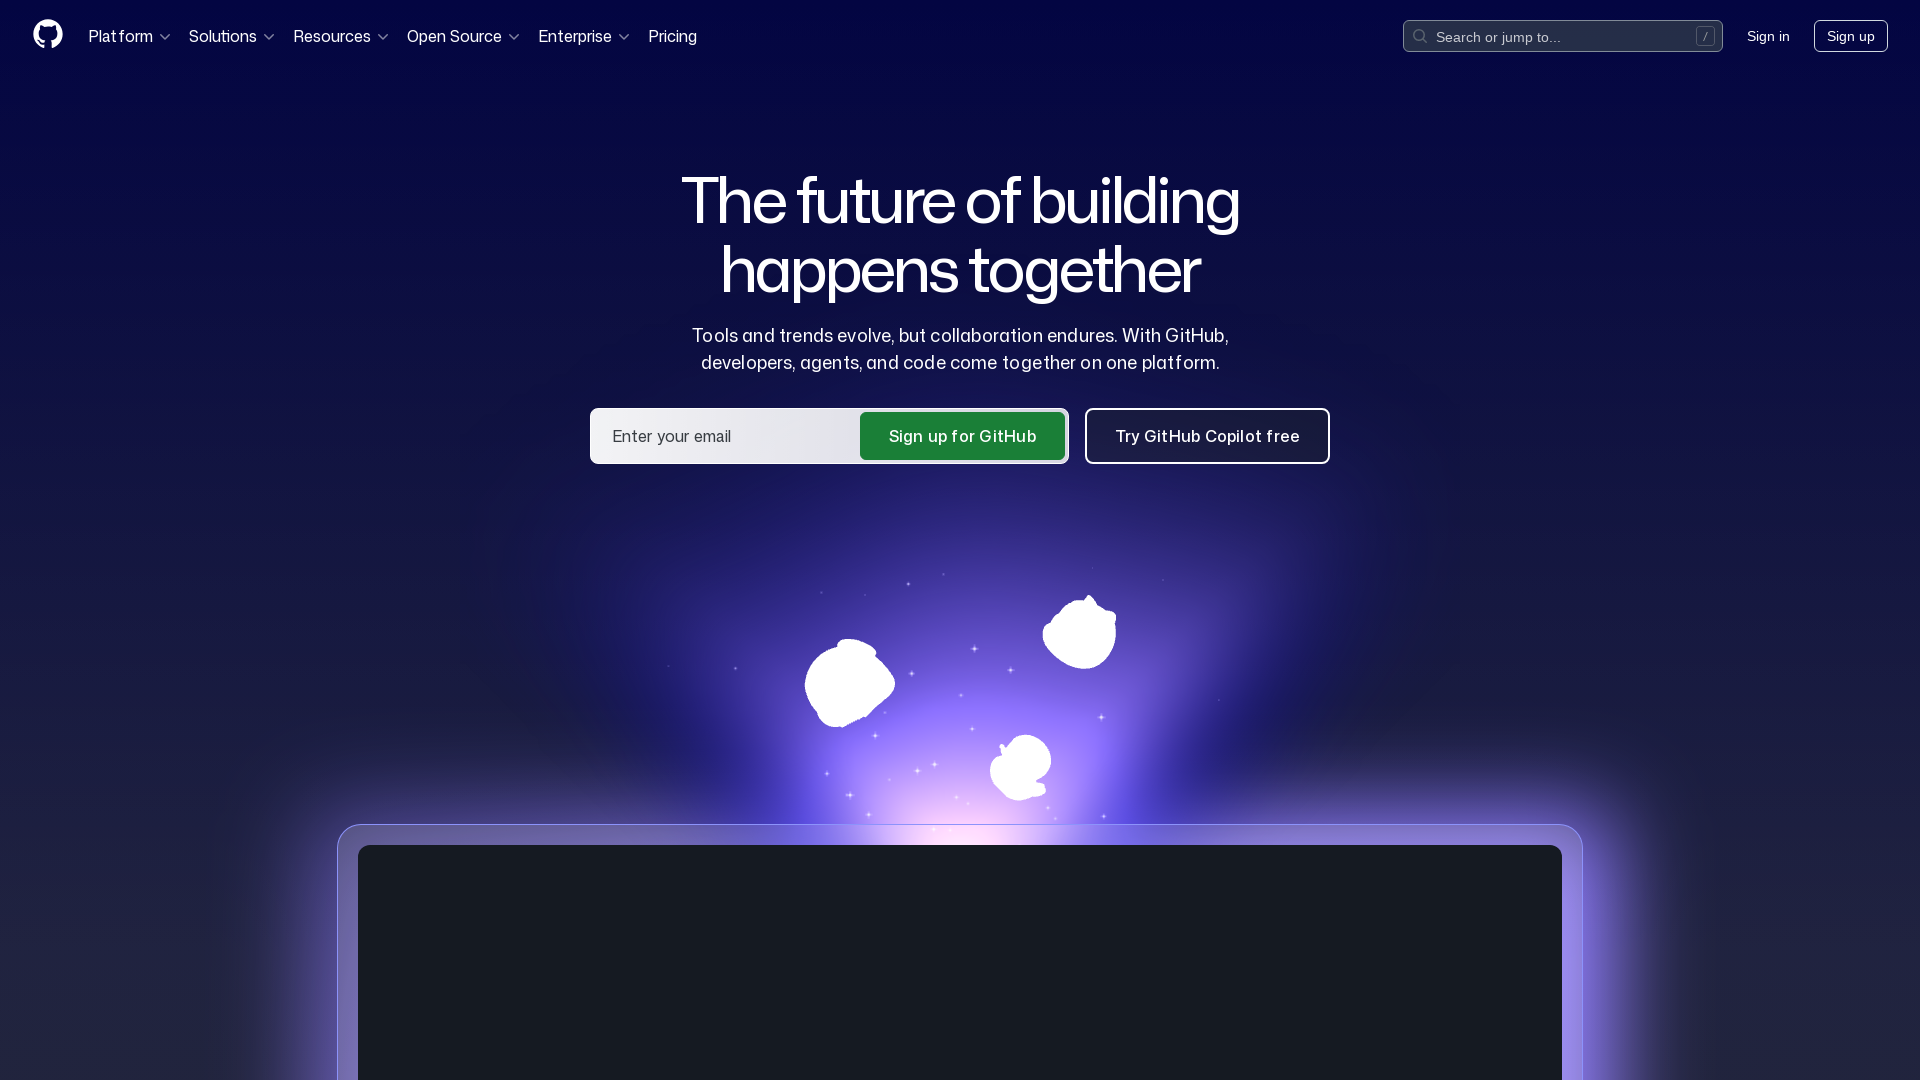